Tests that todo data persists after page reload

Starting URL: https://demo.playwright.dev/todomvc

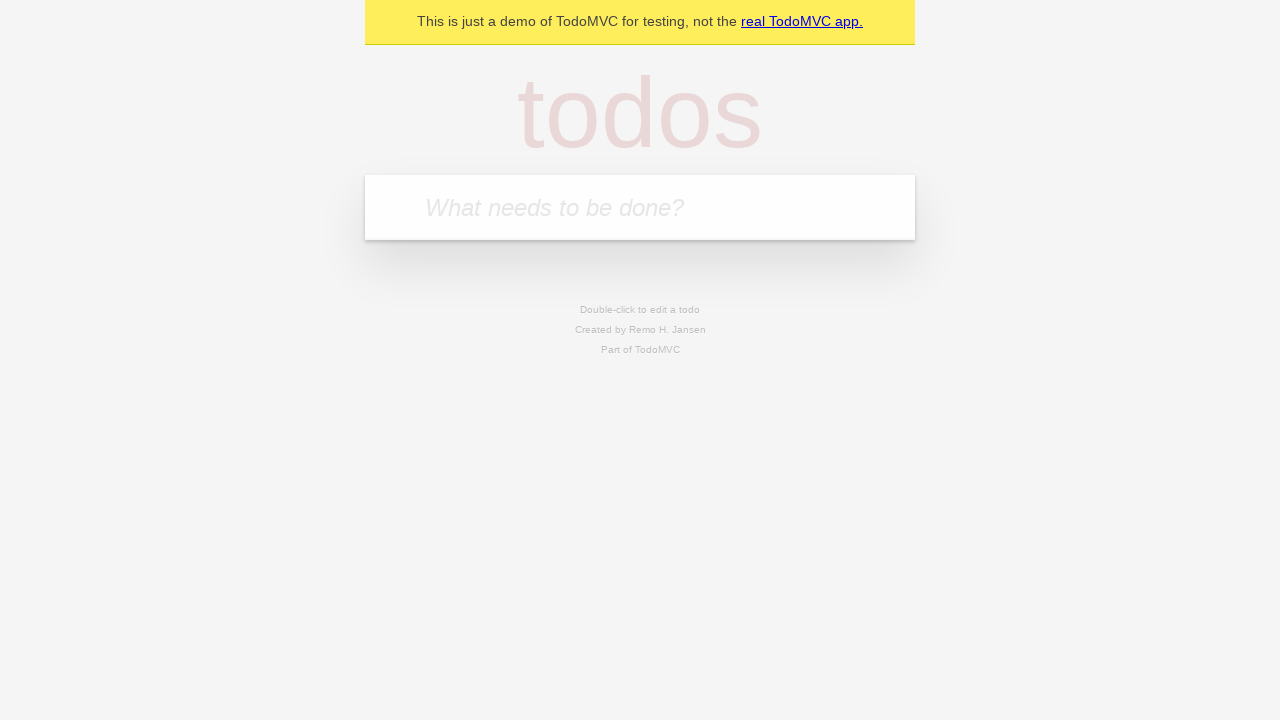

Located the 'What needs to be done?' input field
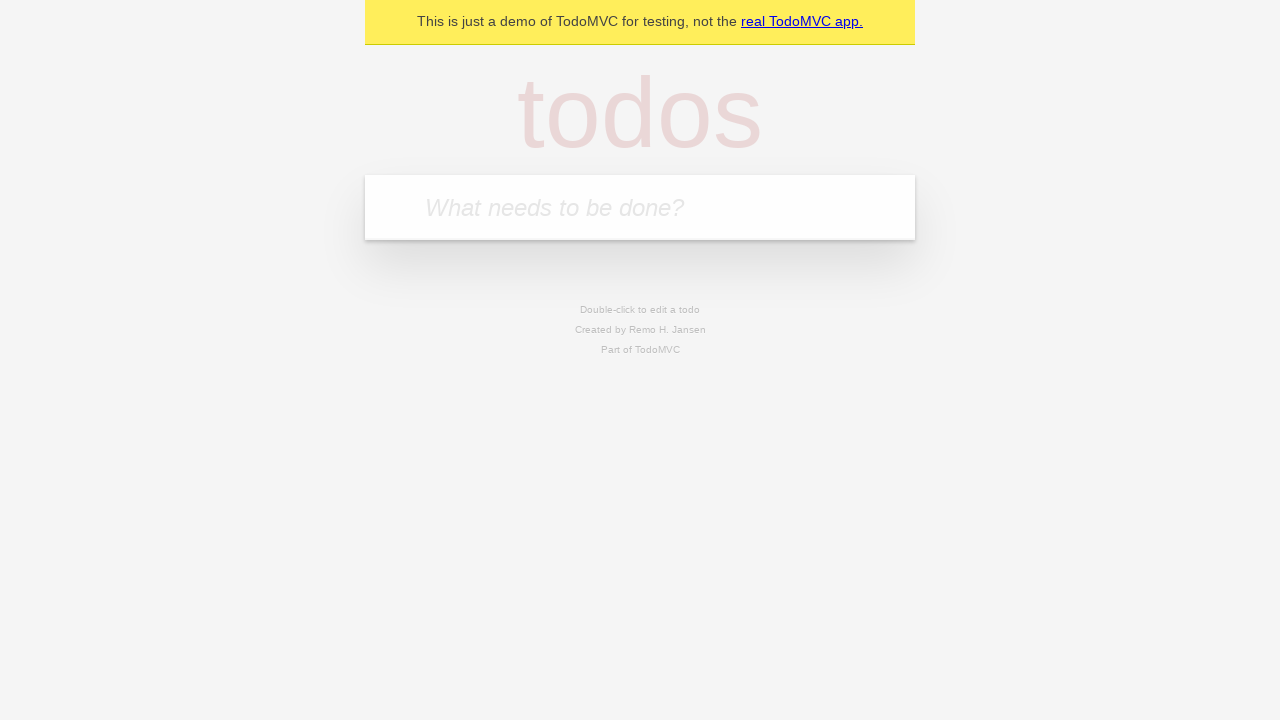

Filled first todo with 'buy some cheese' on internal:attr=[placeholder="What needs to be done?"i]
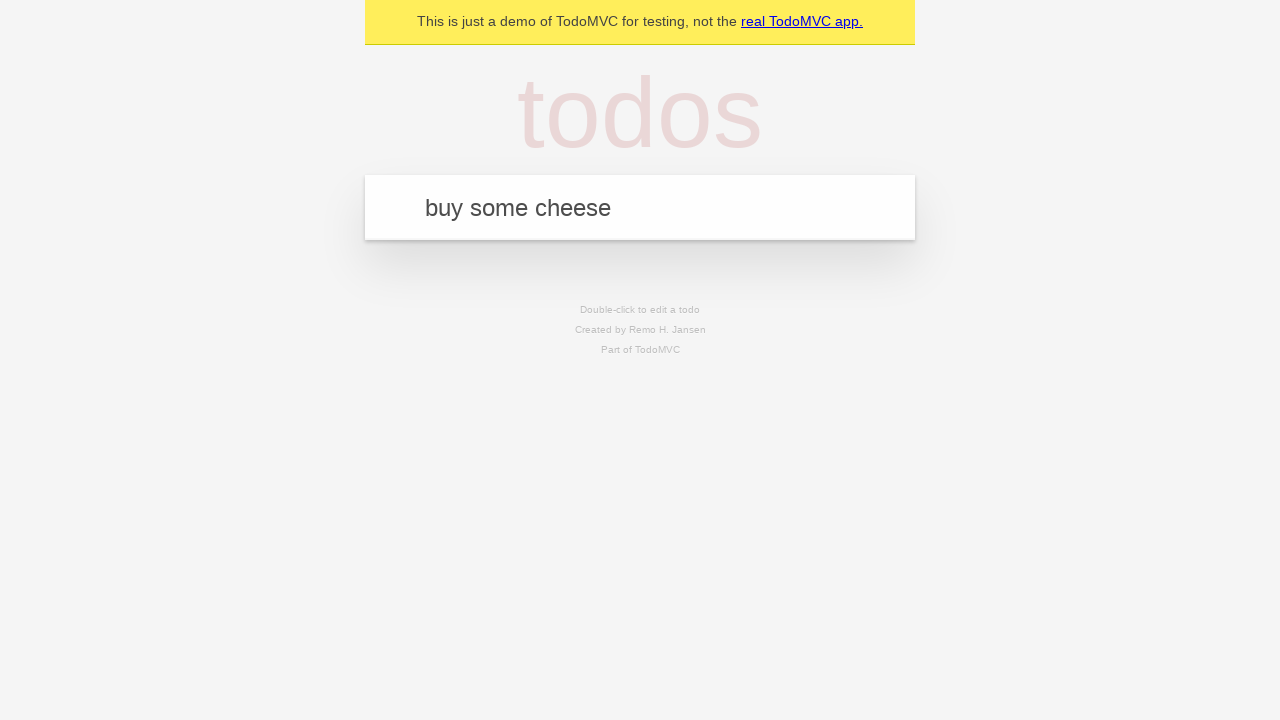

Pressed Enter to create first todo on internal:attr=[placeholder="What needs to be done?"i]
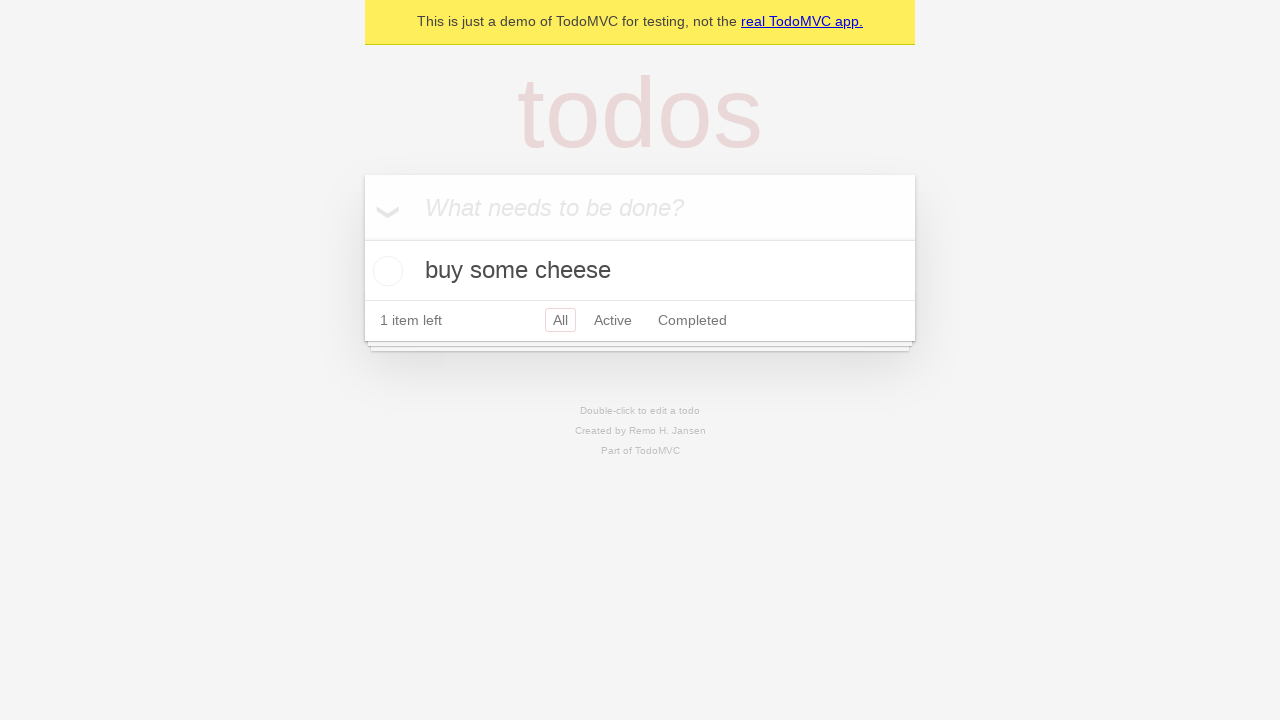

Filled second todo with 'feed the cat' on internal:attr=[placeholder="What needs to be done?"i]
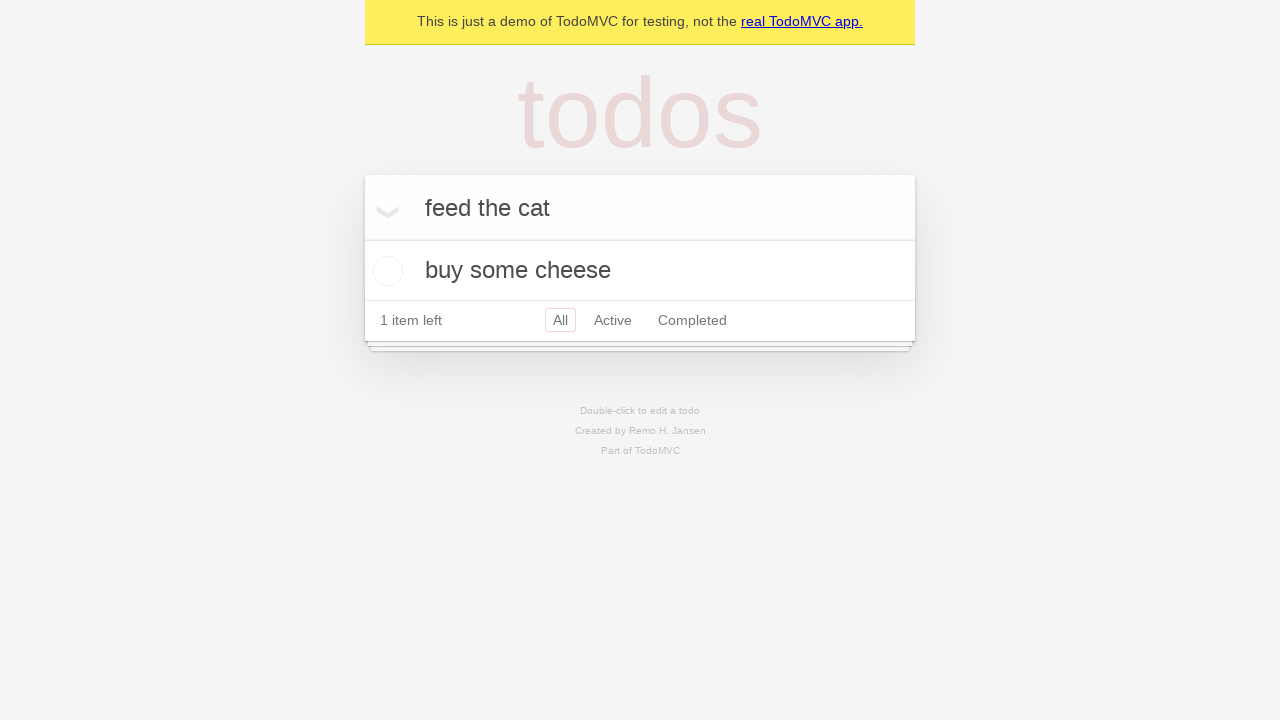

Pressed Enter to create second todo on internal:attr=[placeholder="What needs to be done?"i]
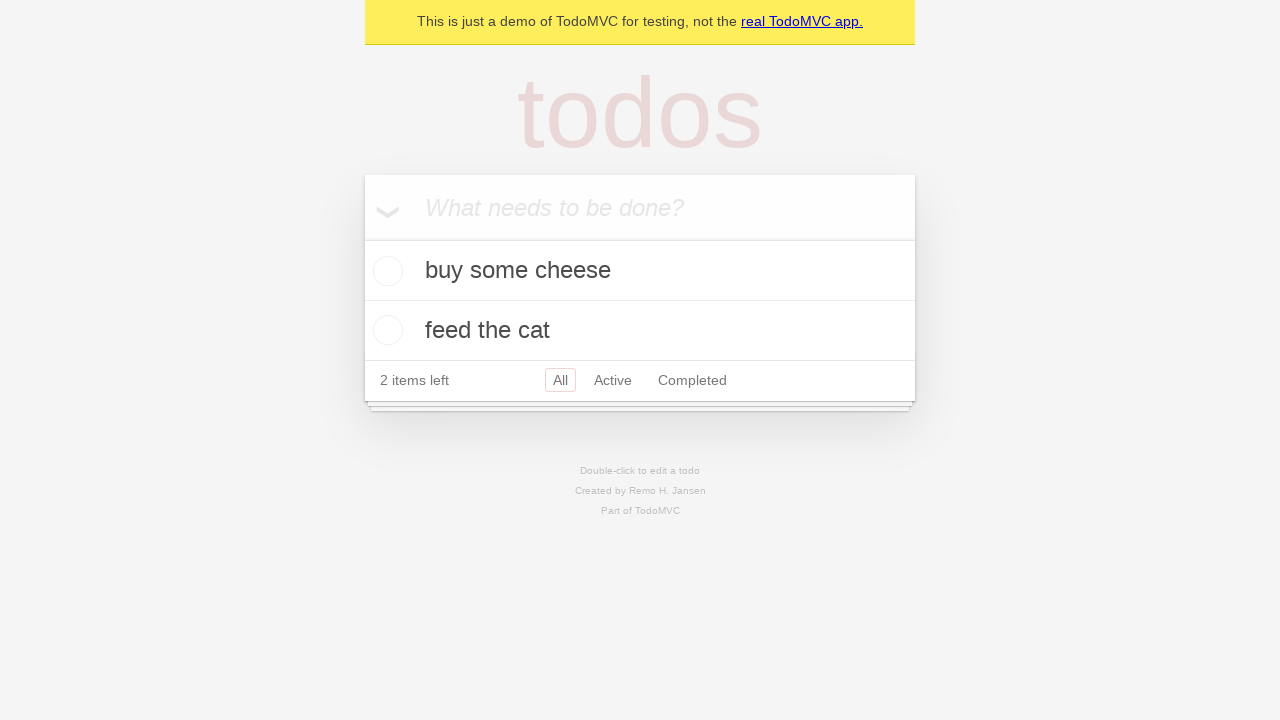

Located all todo items
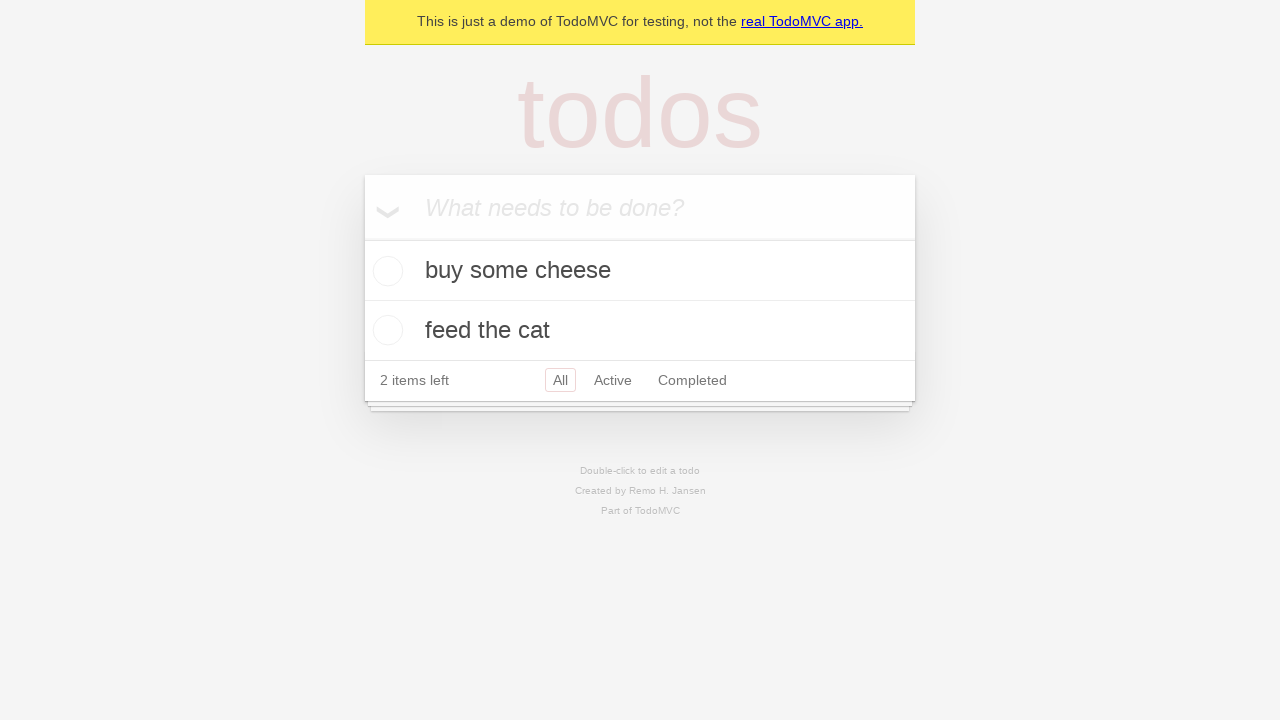

Located checkbox for first todo
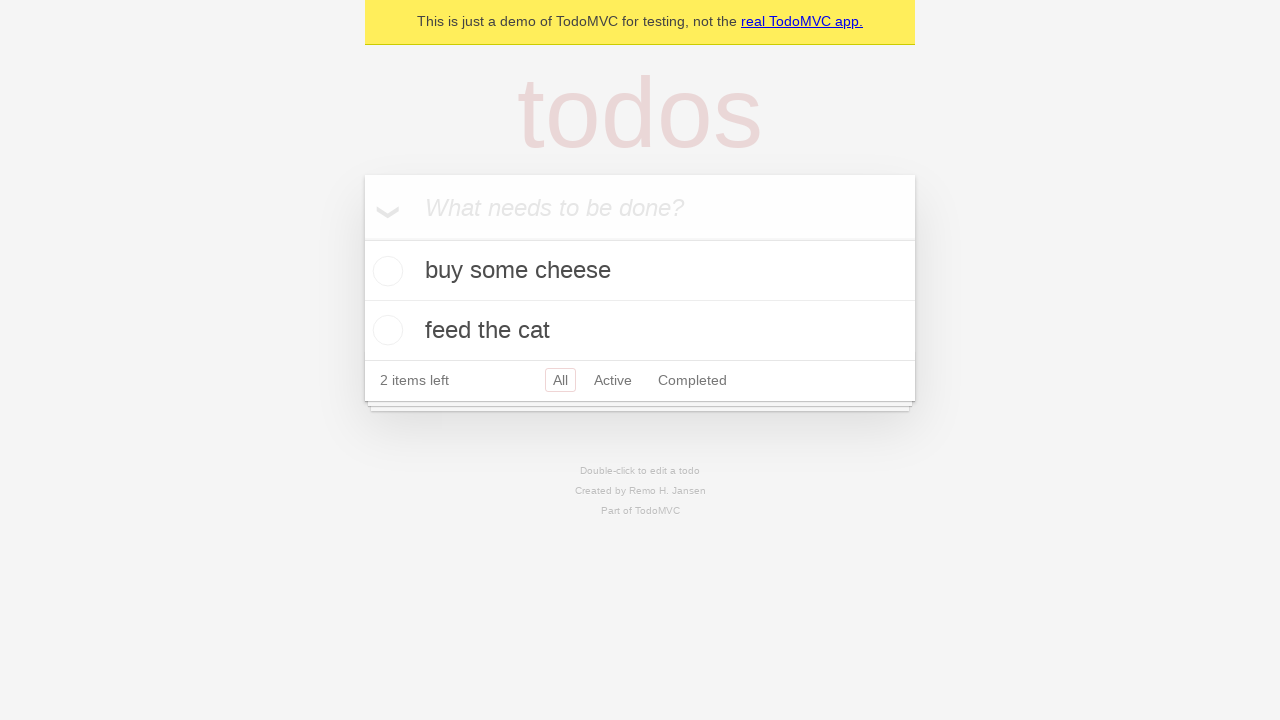

Checked the first todo item at (385, 271) on internal:testid=[data-testid="todo-item"s] >> nth=0 >> internal:role=checkbox
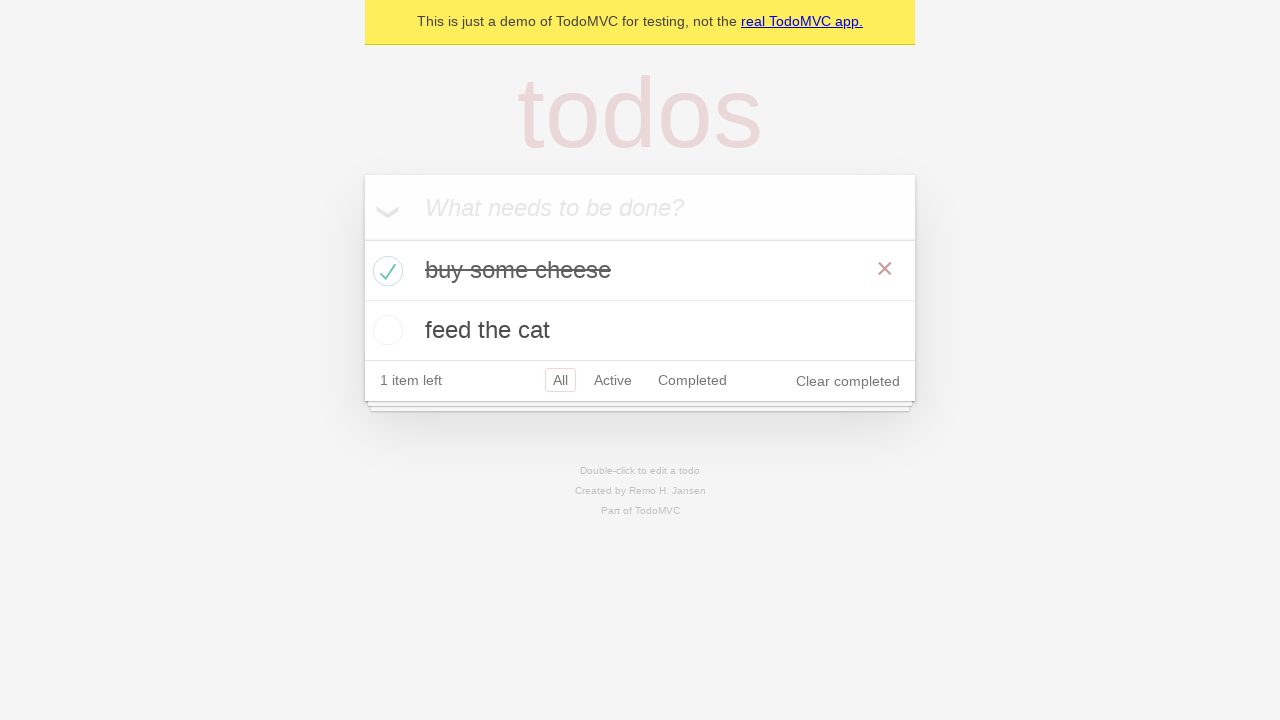

Reloaded the page to test data persistence
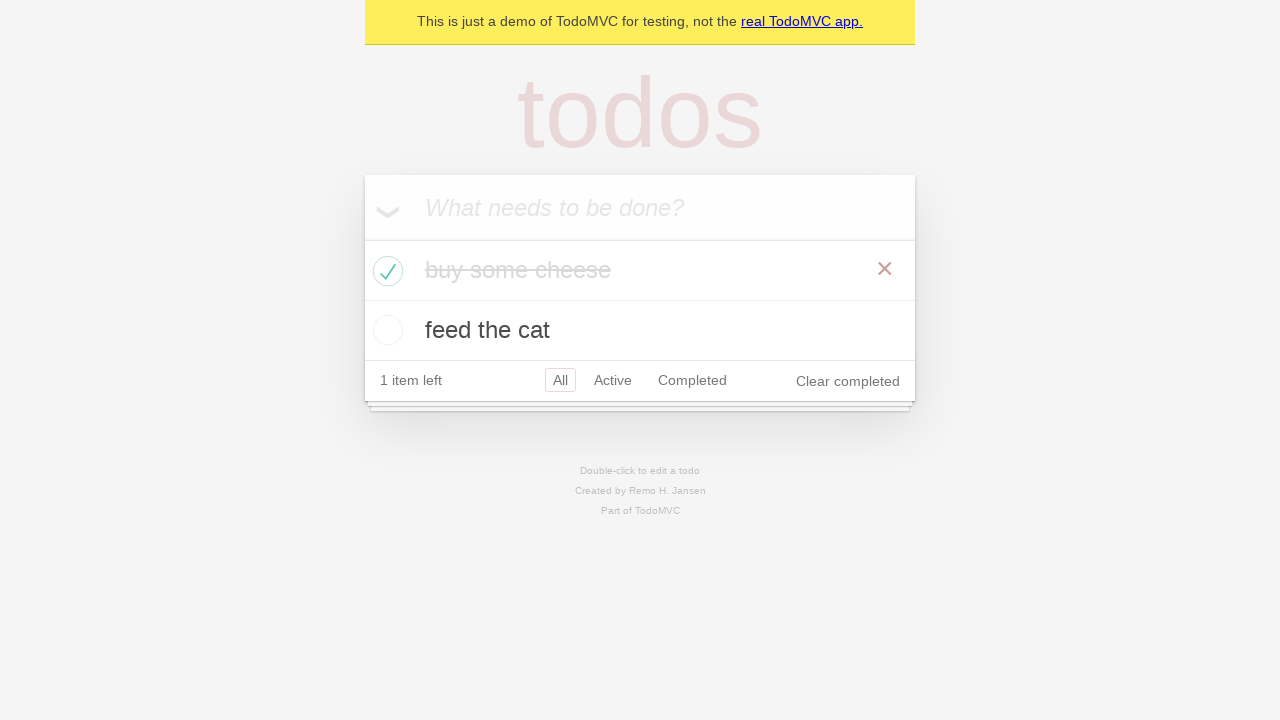

Verified todos persisted after page reload
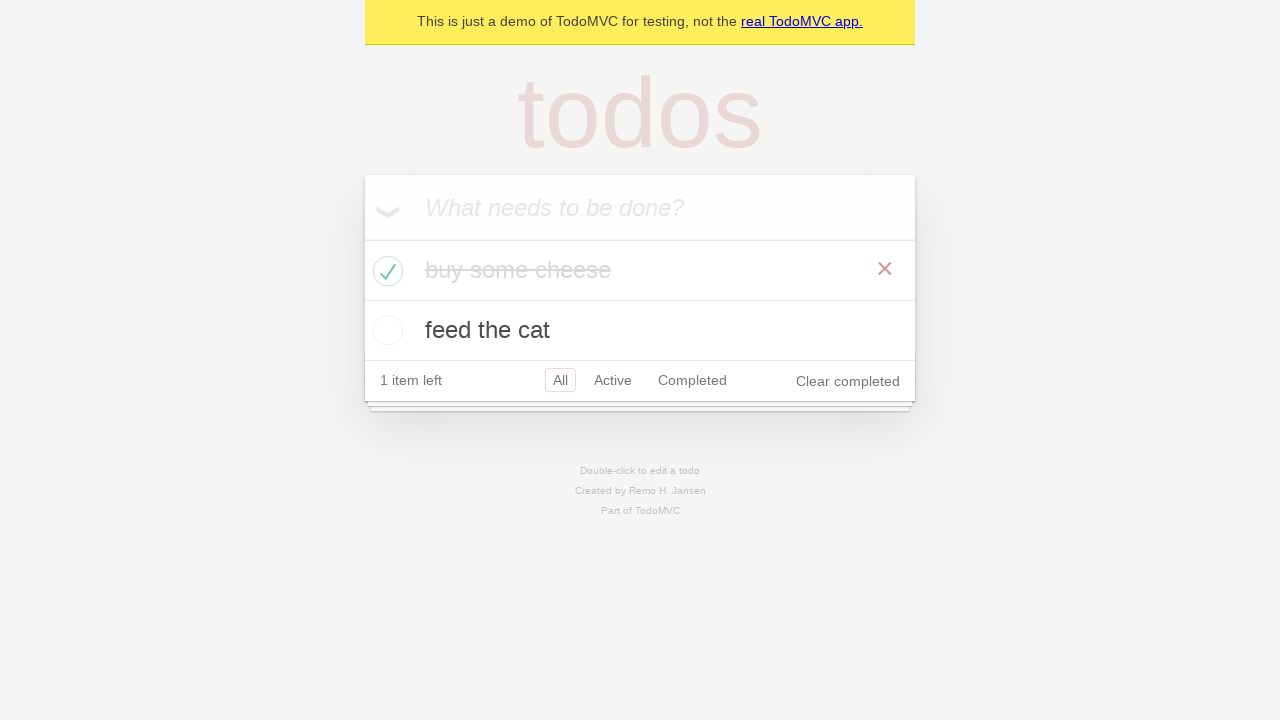

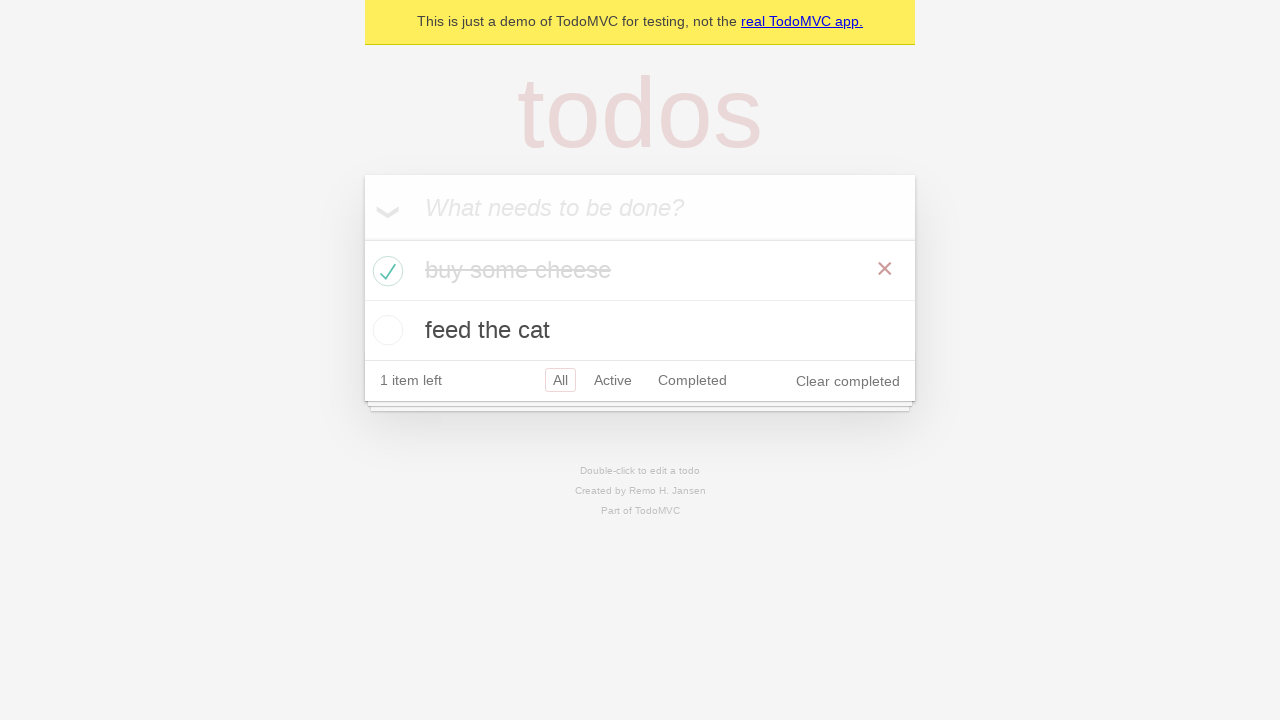